Tests dynamic control elements with explicit waits by clicking Remove button, waiting for message, clicking Add button, and waiting for the return message

Starting URL: https://the-internet.herokuapp.com/dynamic_controls

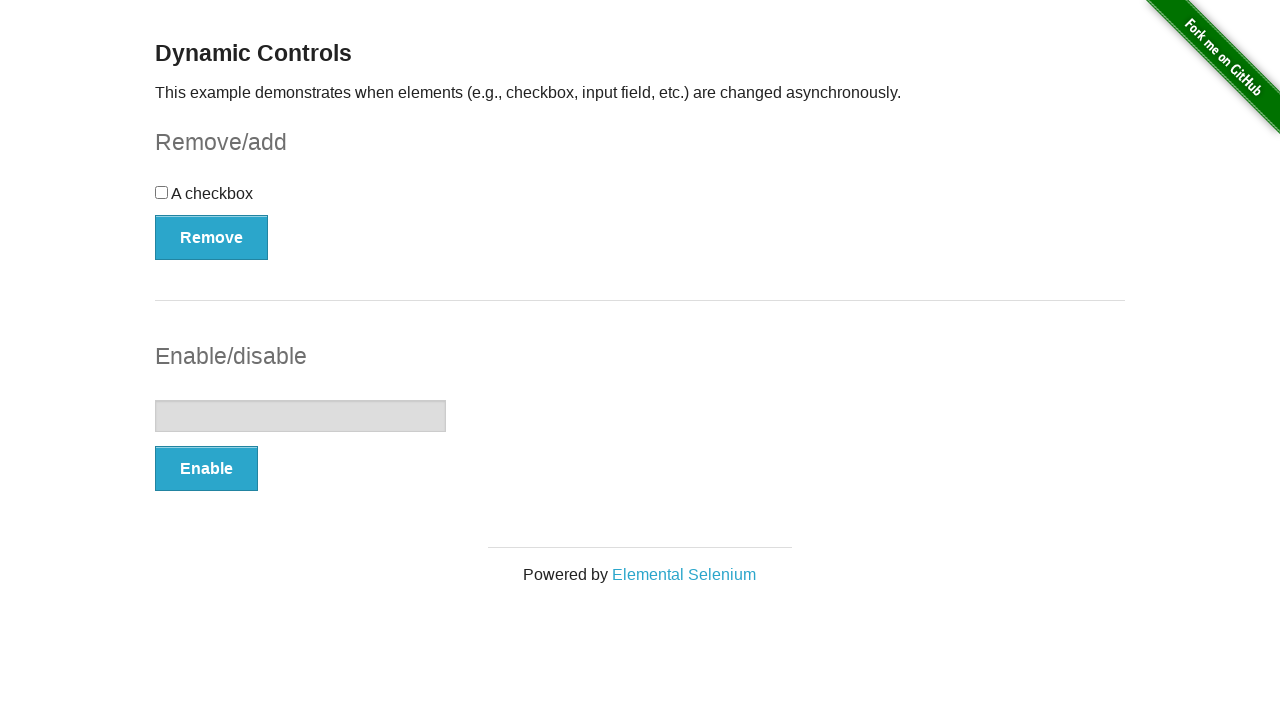

Navigated to dynamic controls page
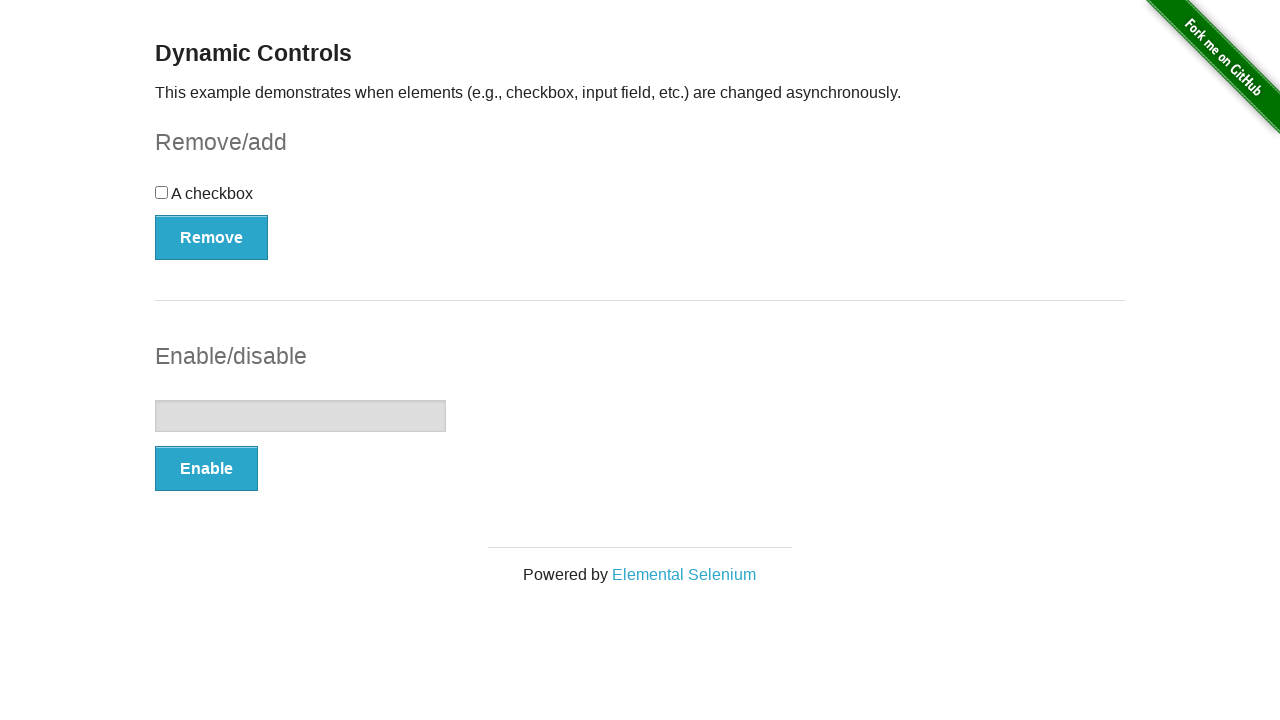

Clicked Remove button at (212, 237) on xpath=//*[text()='Remove']
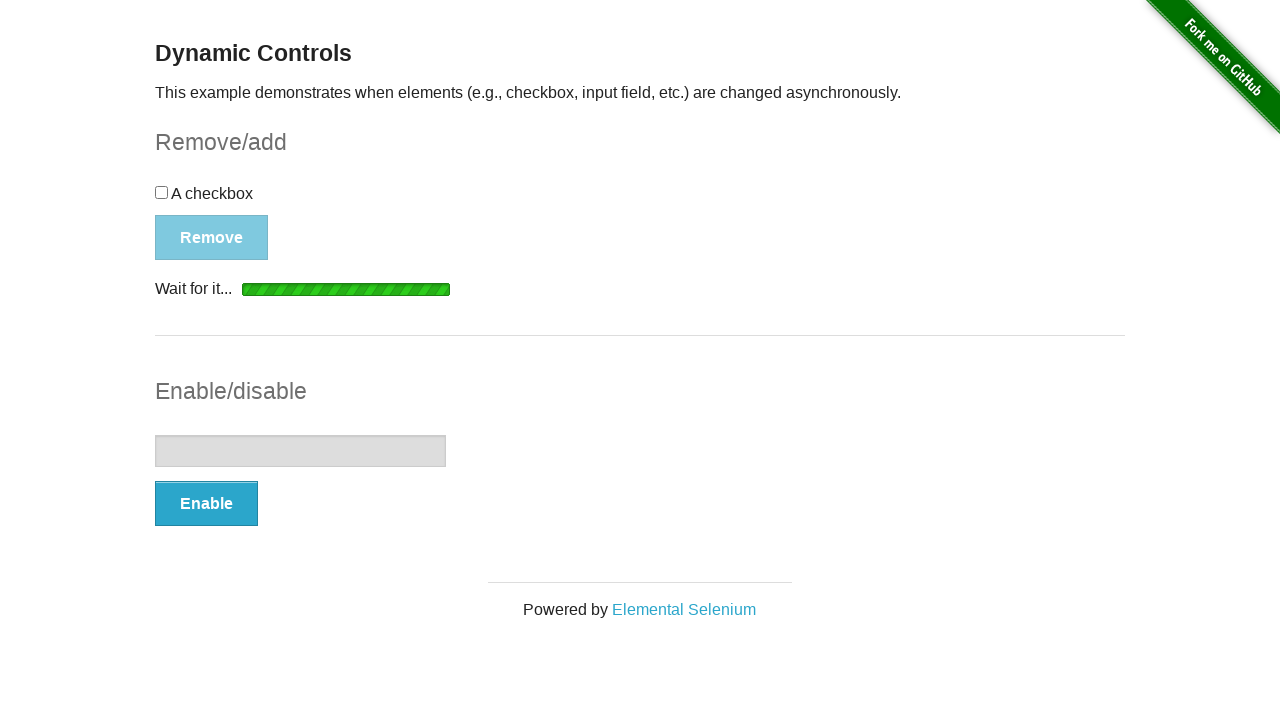

Waited for 'It's gone!' message to appear
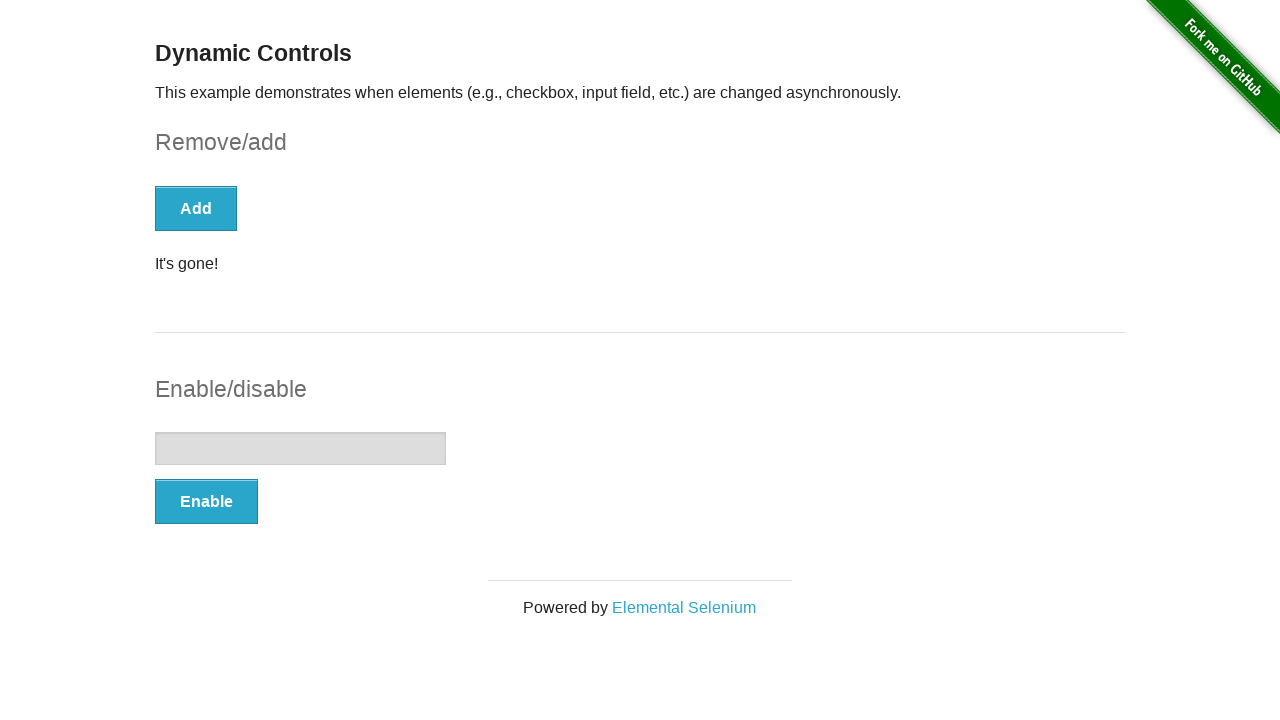

Clicked Add button at (196, 208) on xpath=//*[text()='Add']
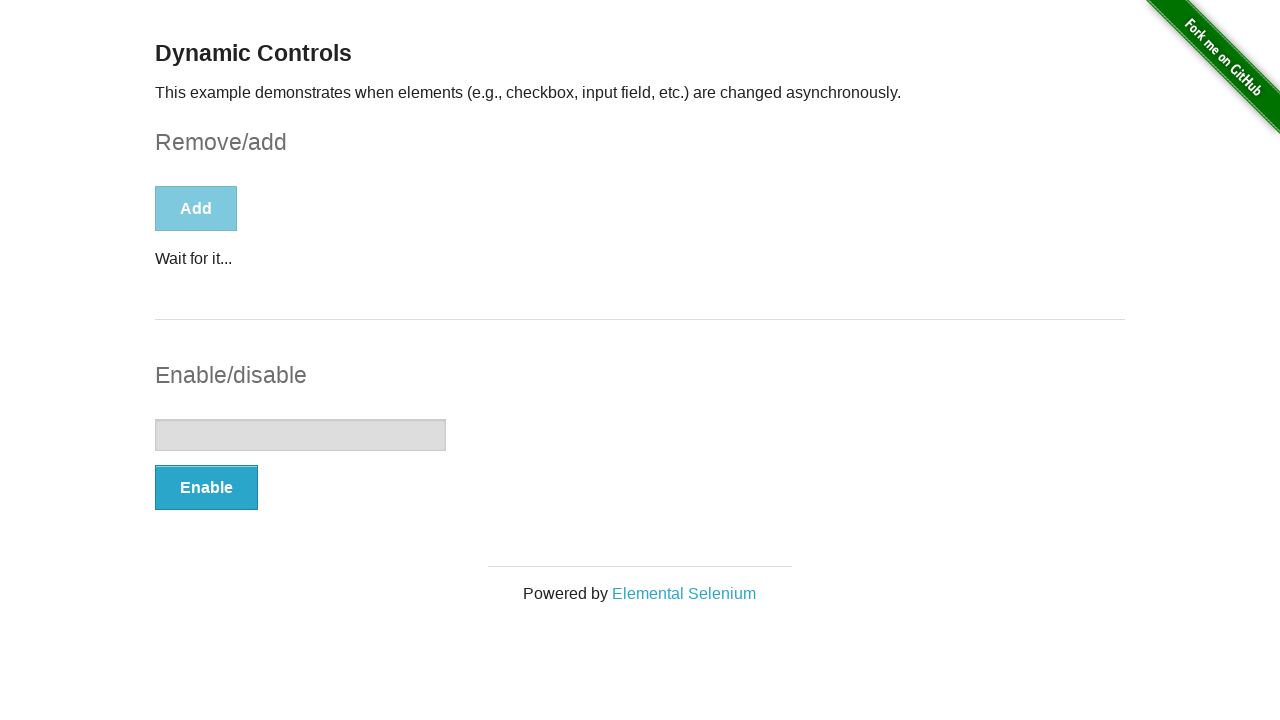

Waited for 'It's back!' message to appear
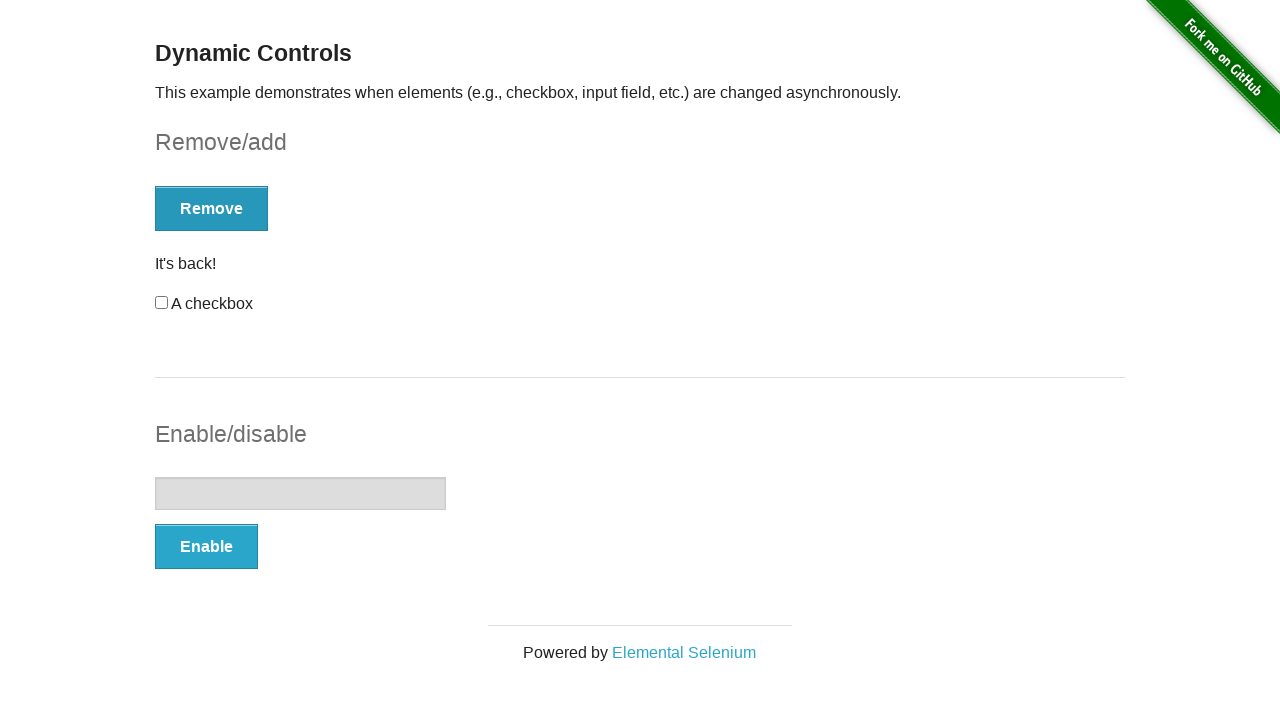

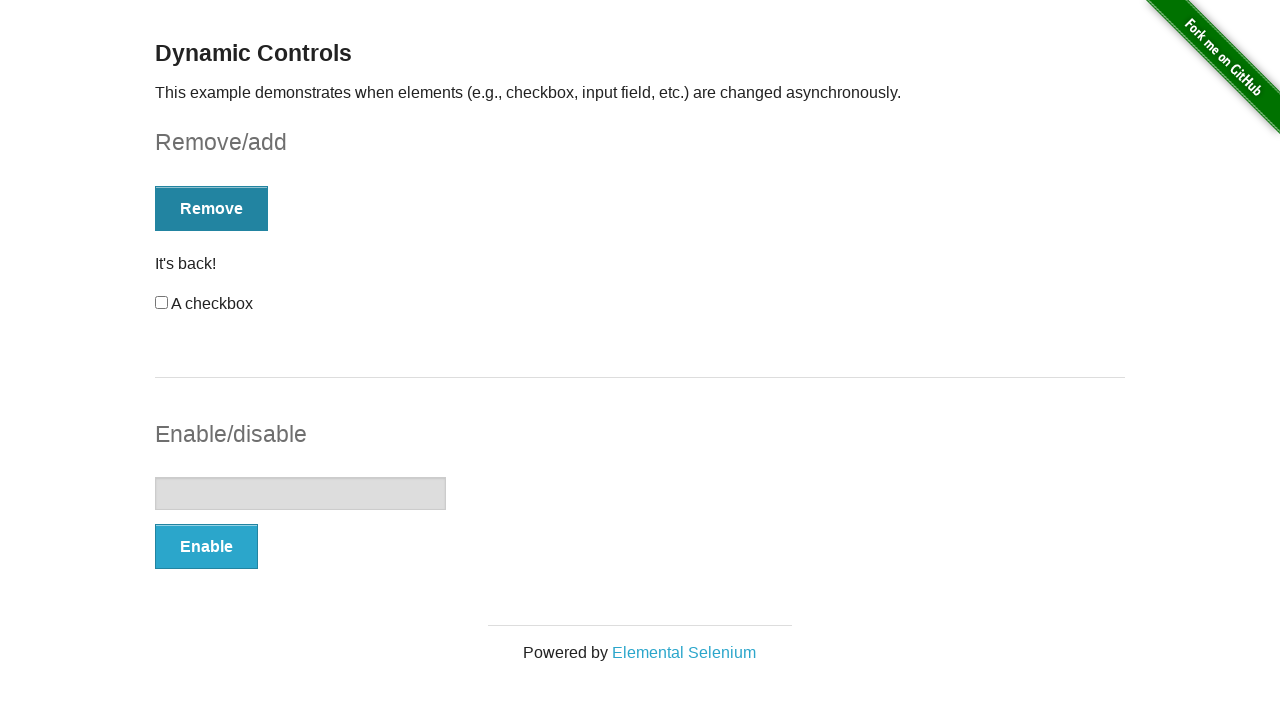